Tests validation for empty city field by clearing it and verifying error alert

Starting URL: http://automationbykrishna.com

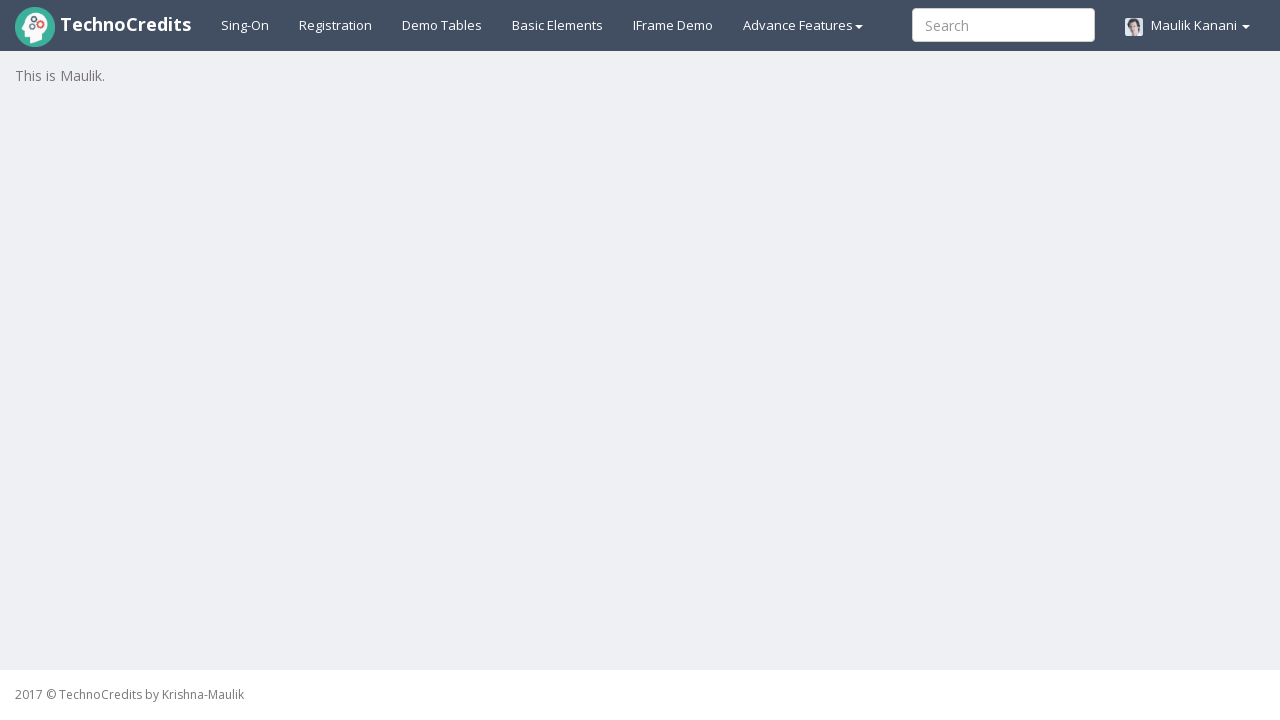

Clicked on Registration page link at (336, 25) on xpath=//a[@id='registration2']
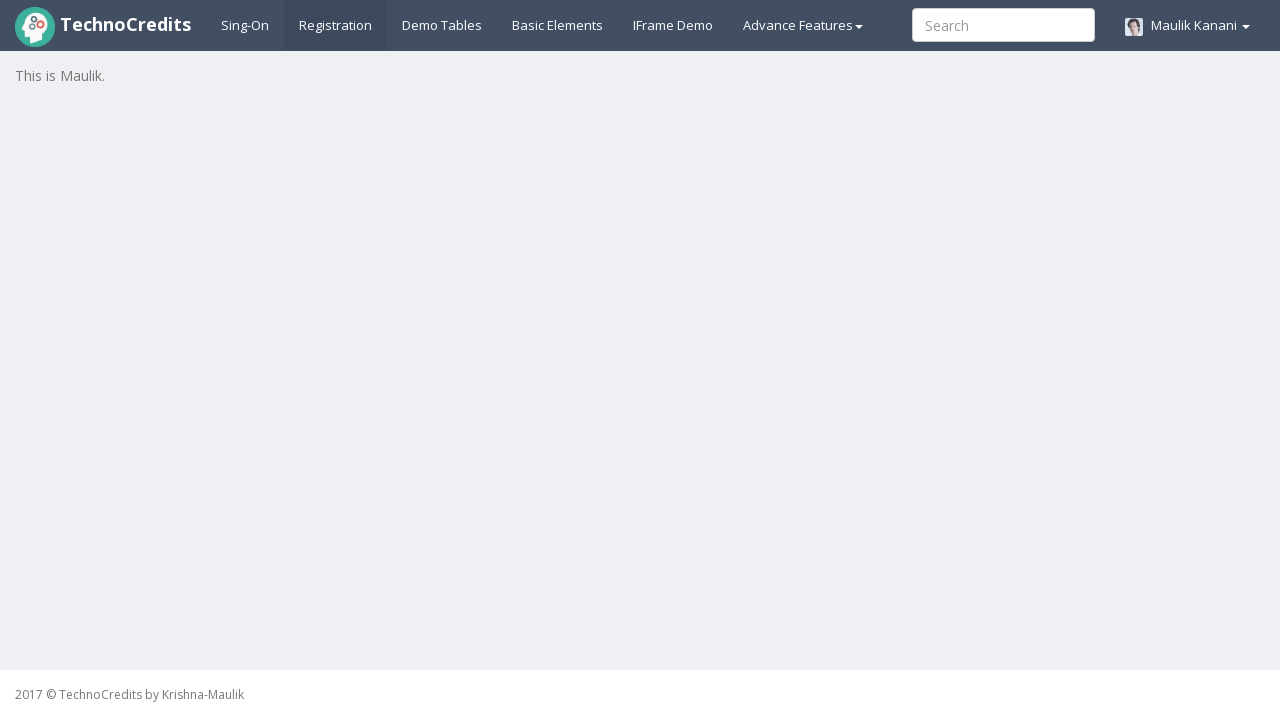

Registration form loaded and fullName field is visible
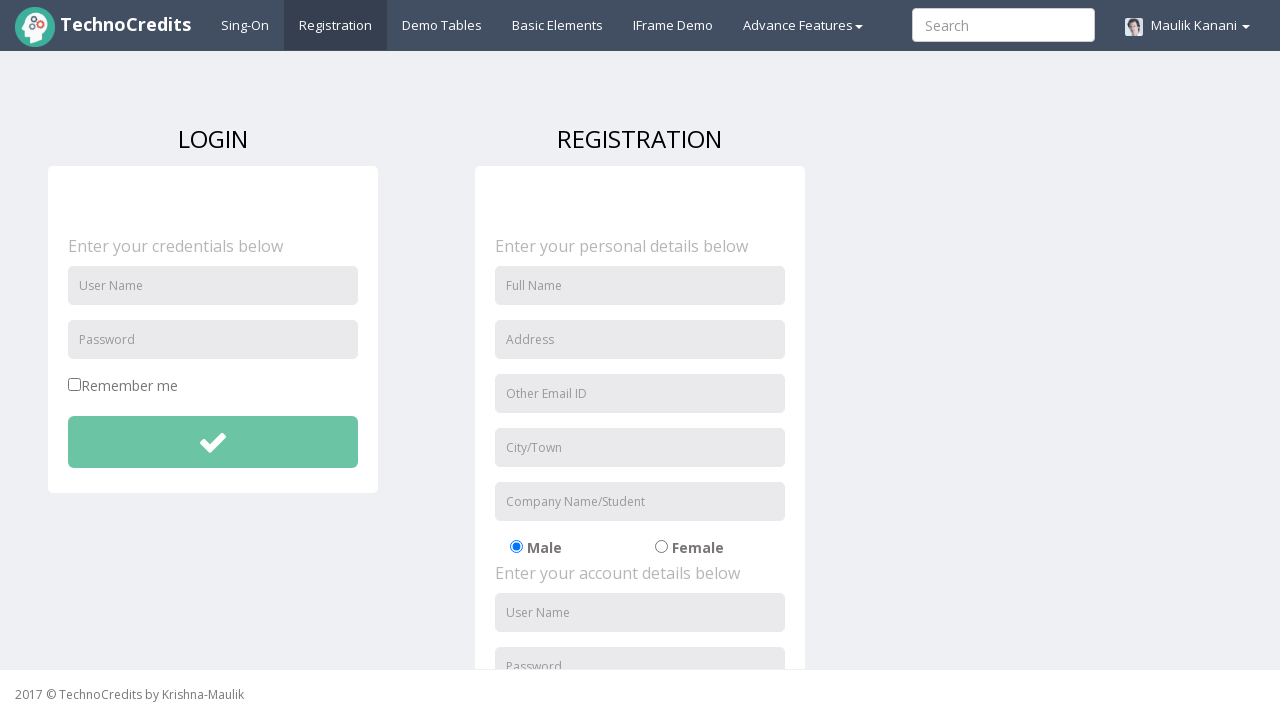

Filled fullName field with 'David Brown' on //input[@id='fullName']
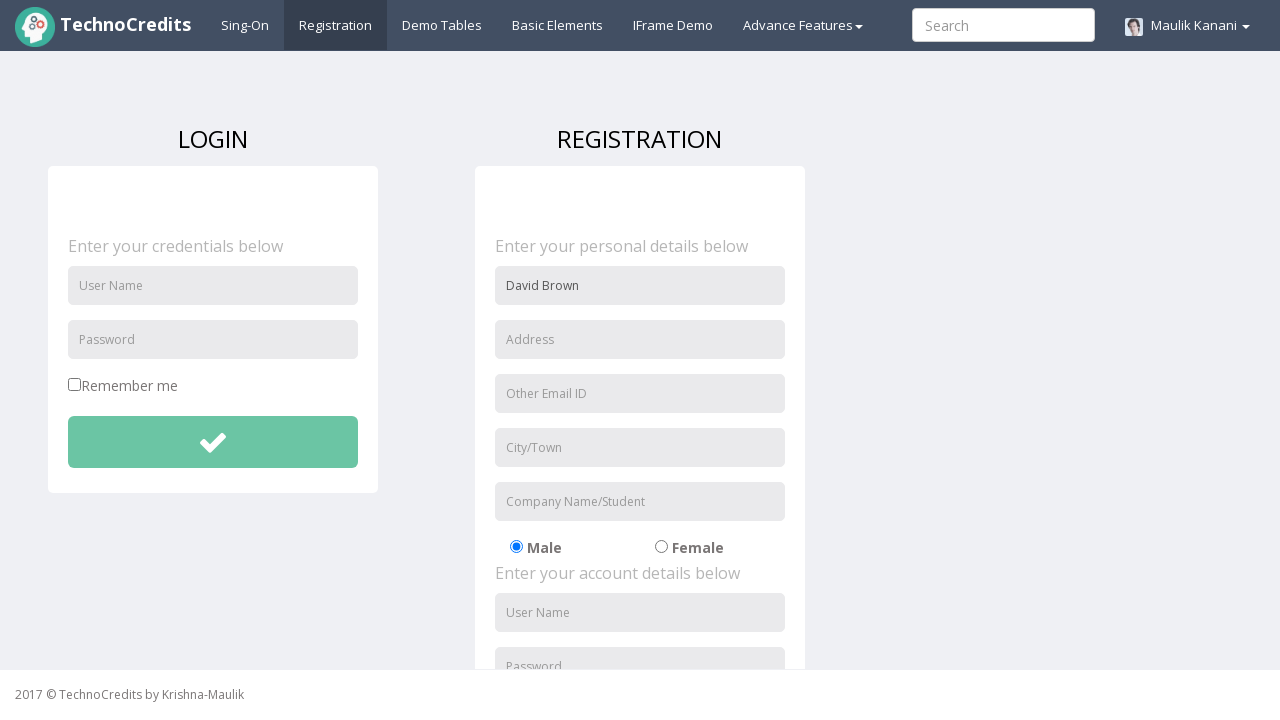

Filled address field with '654 Elm Drive' on //input[@id='address']
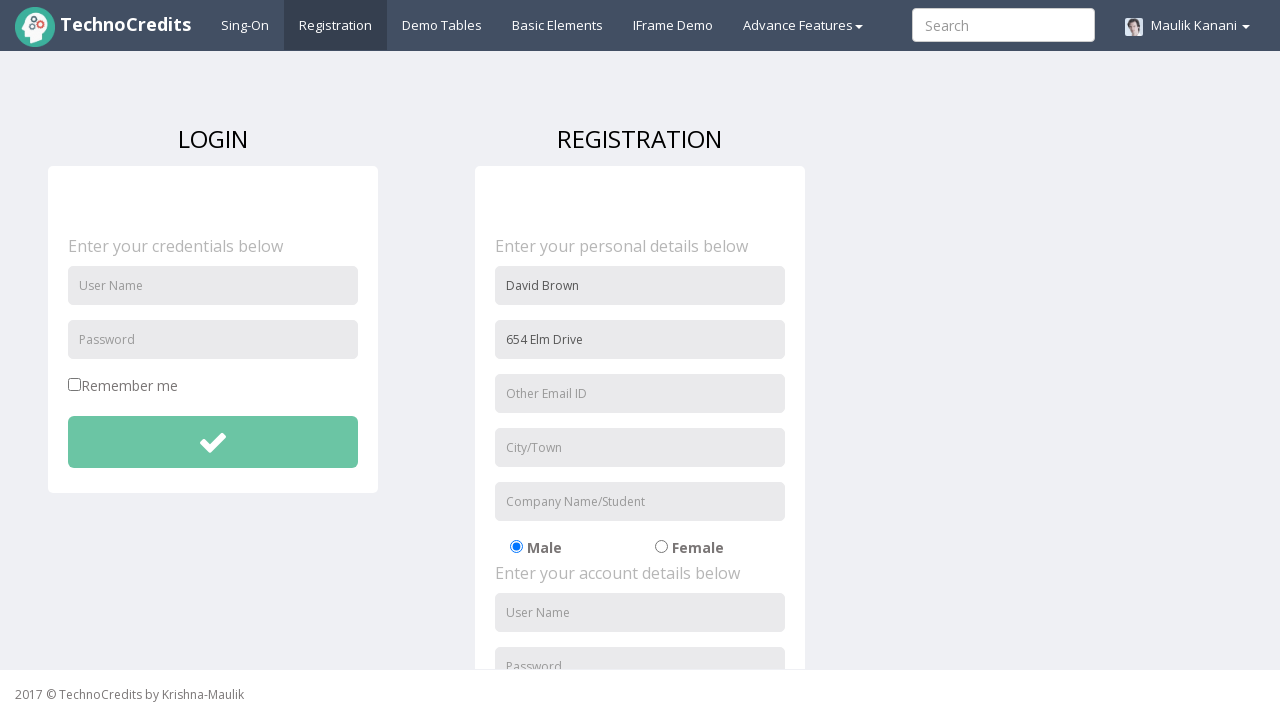

Filled email field with 'david@test.org' on //input[@id='useremail']
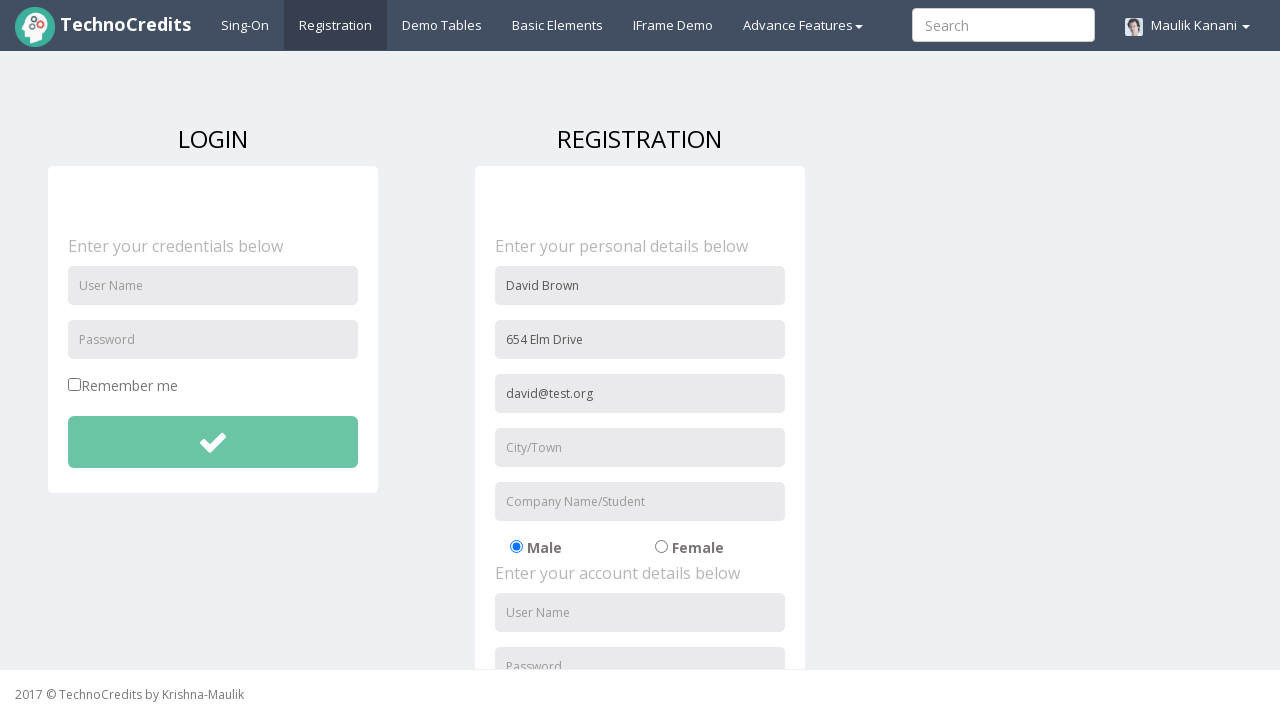

Filled city field with 'Kolkata' on //input[@id='usercity']
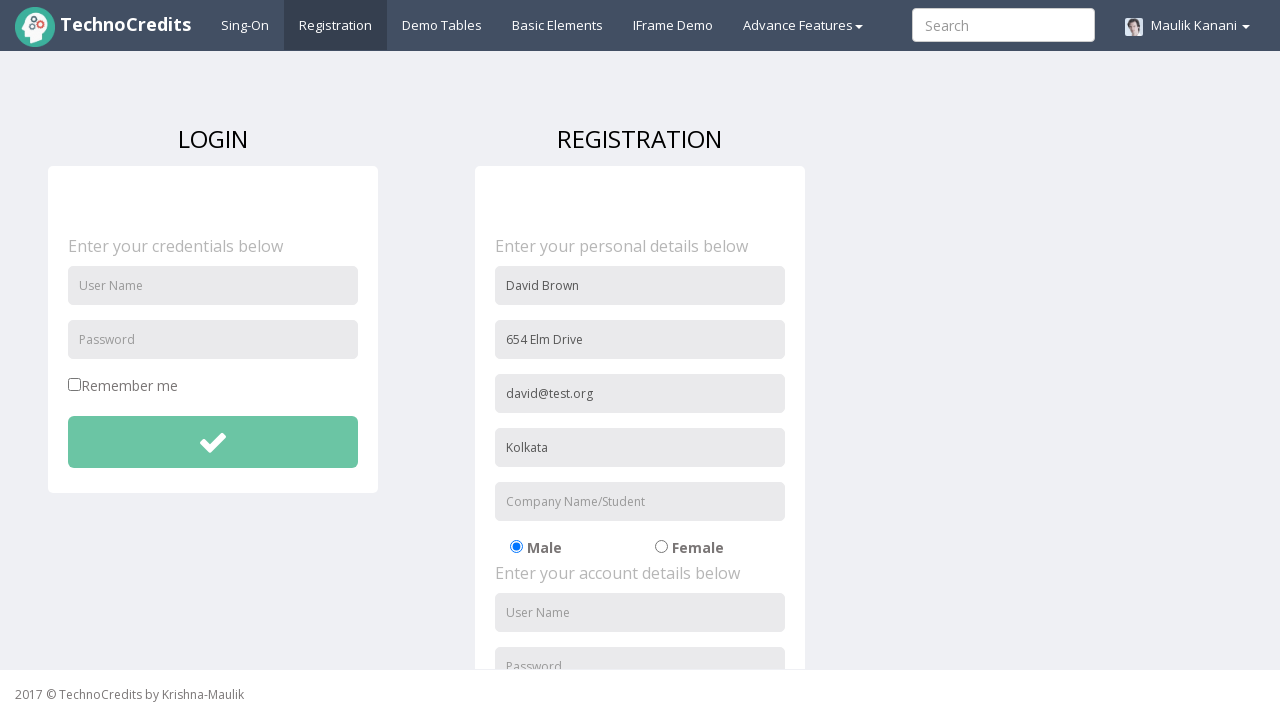

Filled organization field with 'Global Tech' on //input[@id='organization']
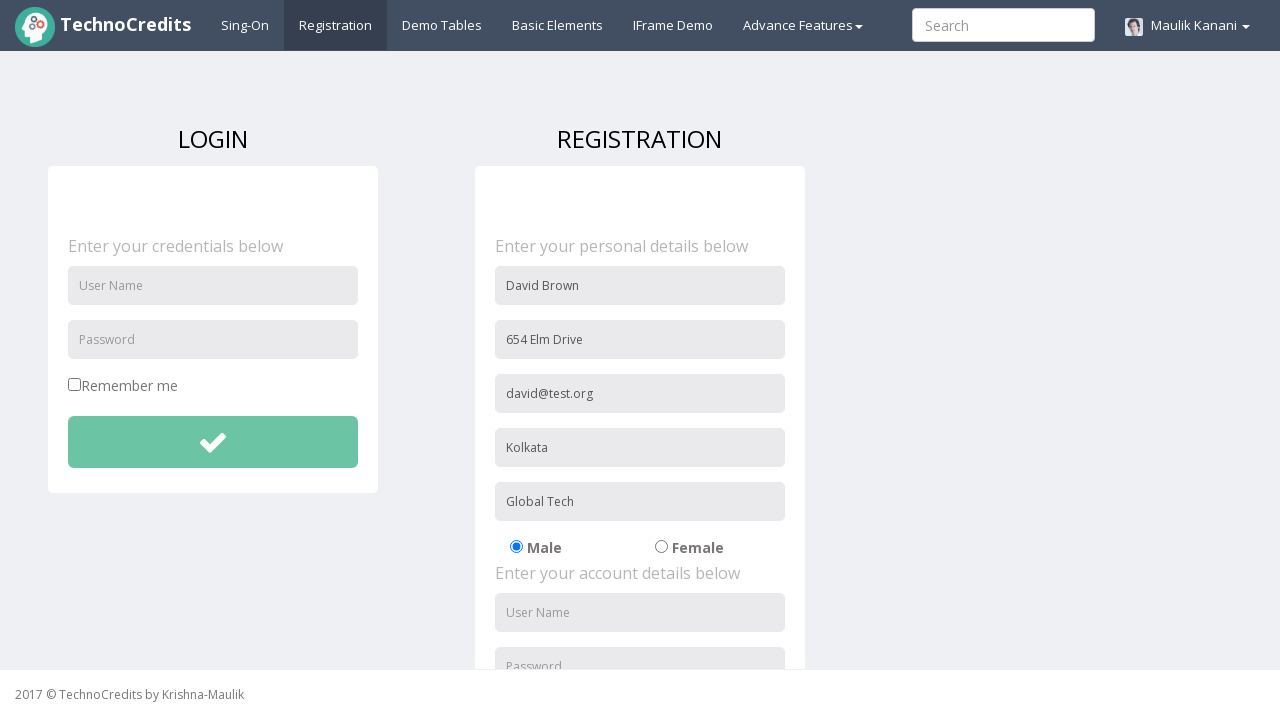

Filled username field with 'davidbrown' on //input[@id='usernameReg']
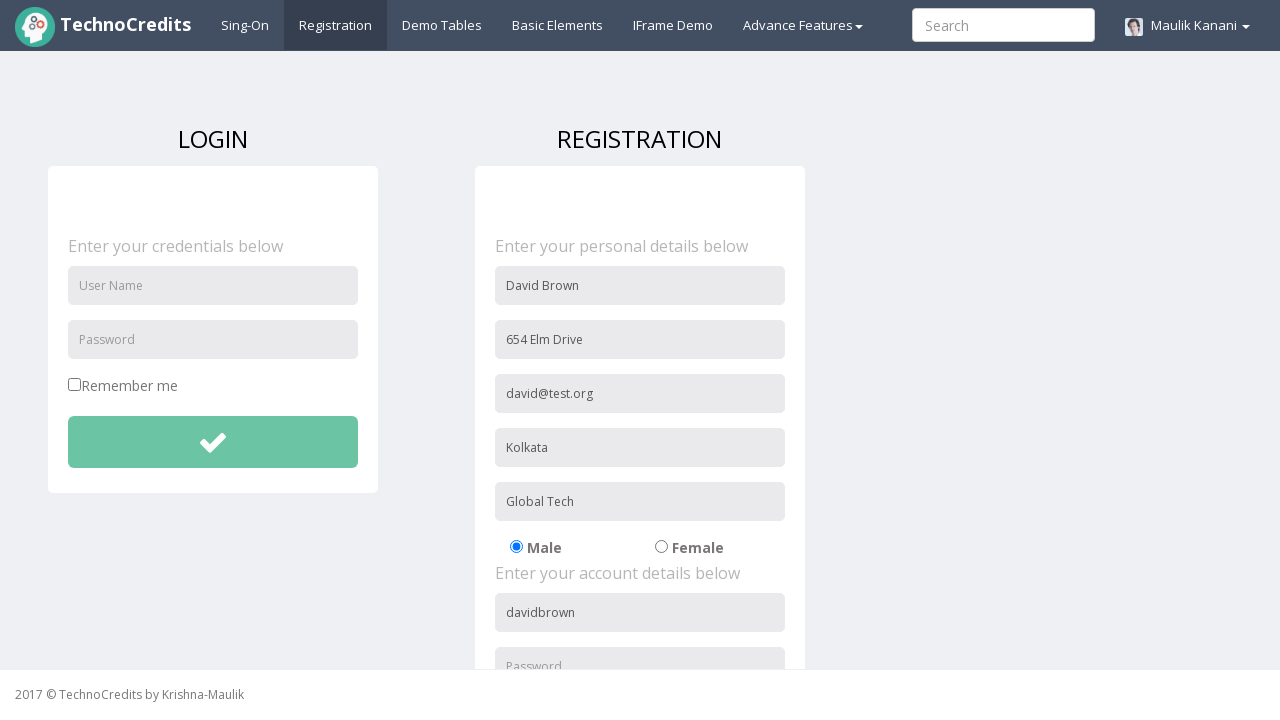

Filled password field with 'david123' on //input[@id='passwordReg']
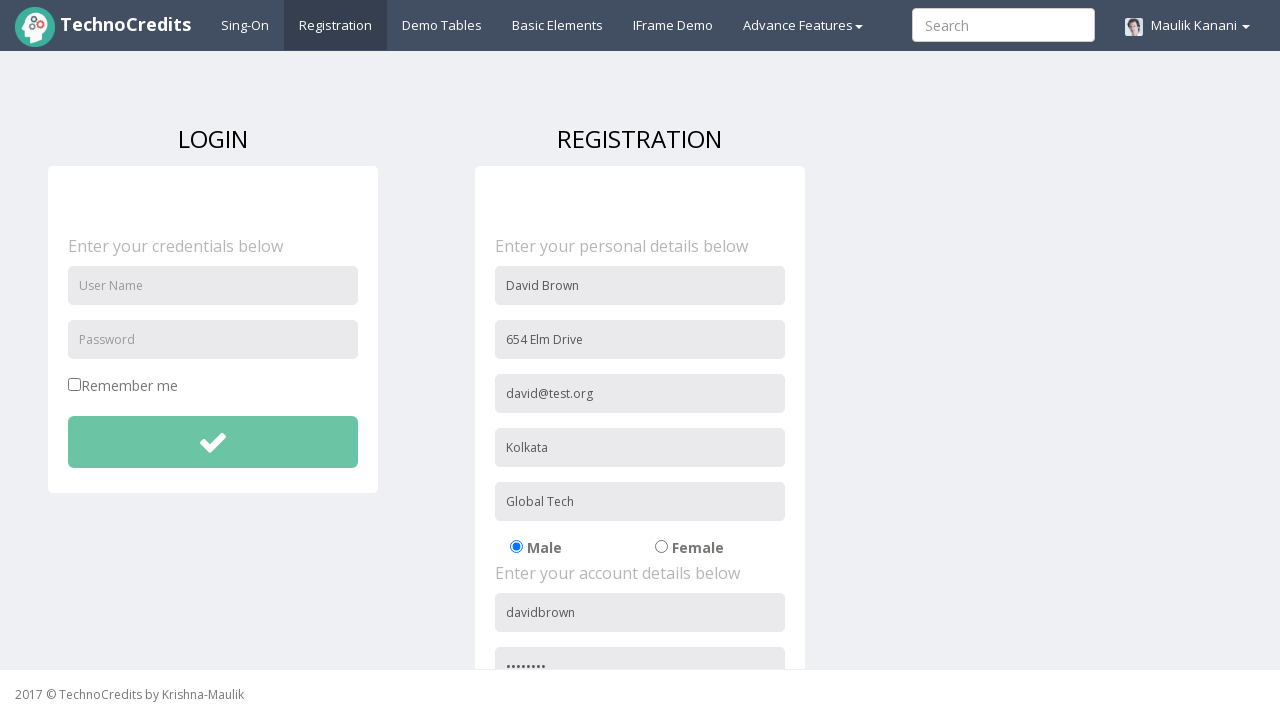

Filled confirm password field with 'david123' on //input[@id='repasswordReg']
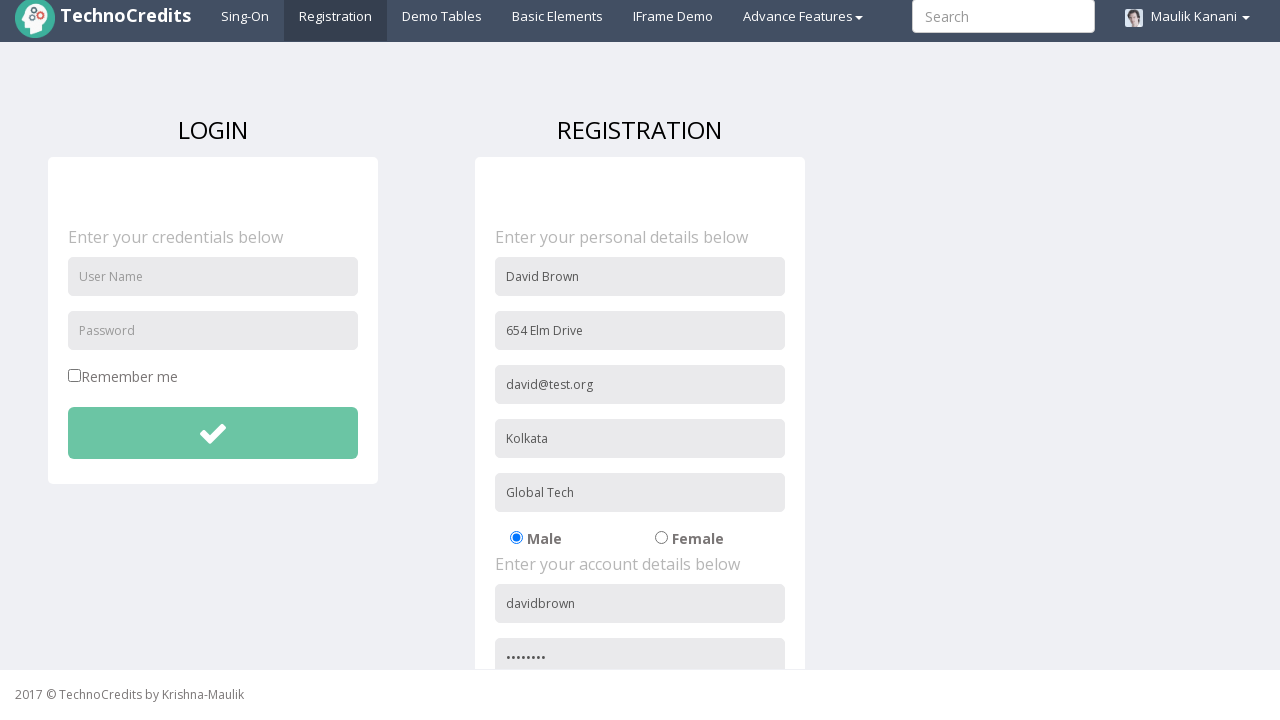

Checked signup agreement checkbox at (481, 601) on xpath=//input[@id='signupAgreement']
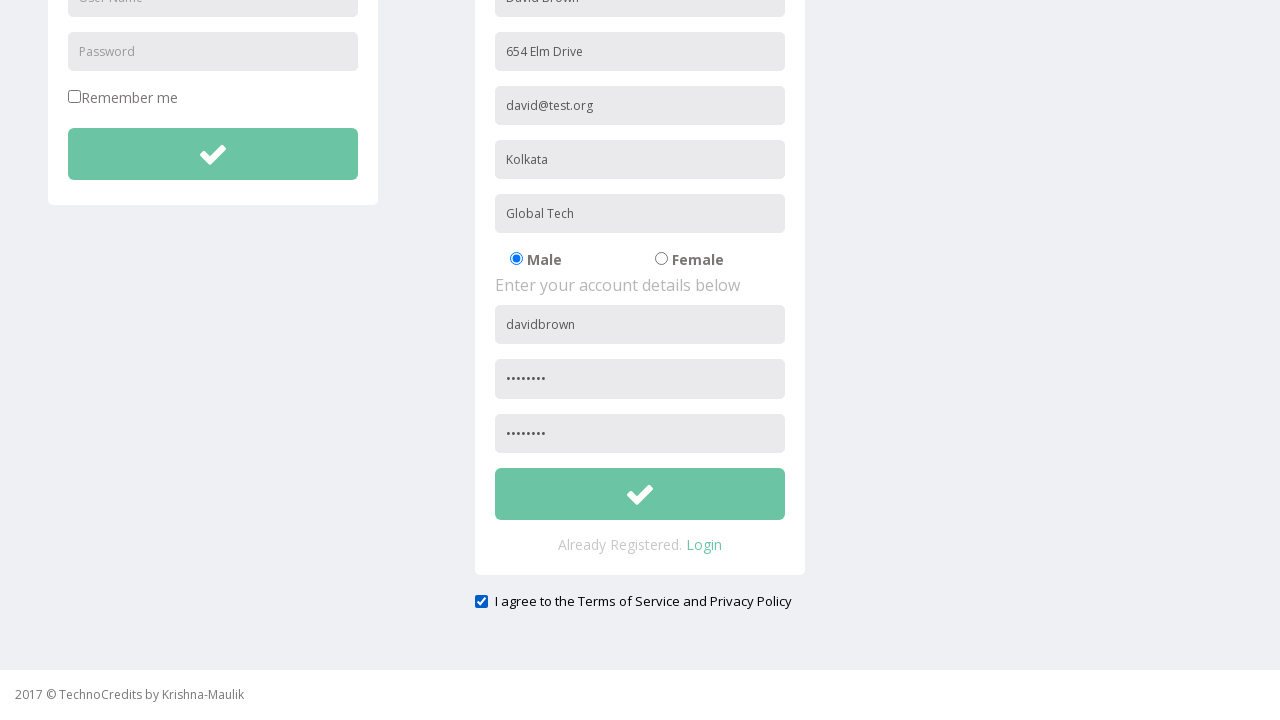

Cleared city field to test validation for empty city on //input[@id='usercity']
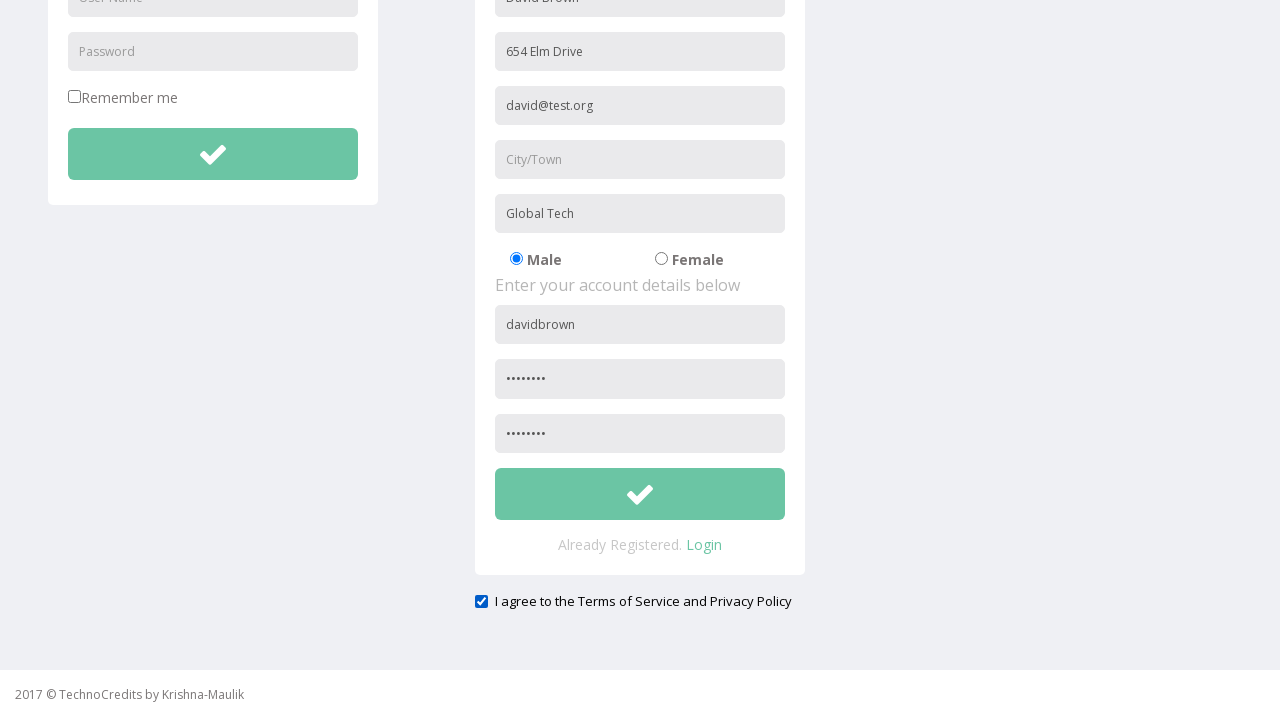

Scrolled registration button into view
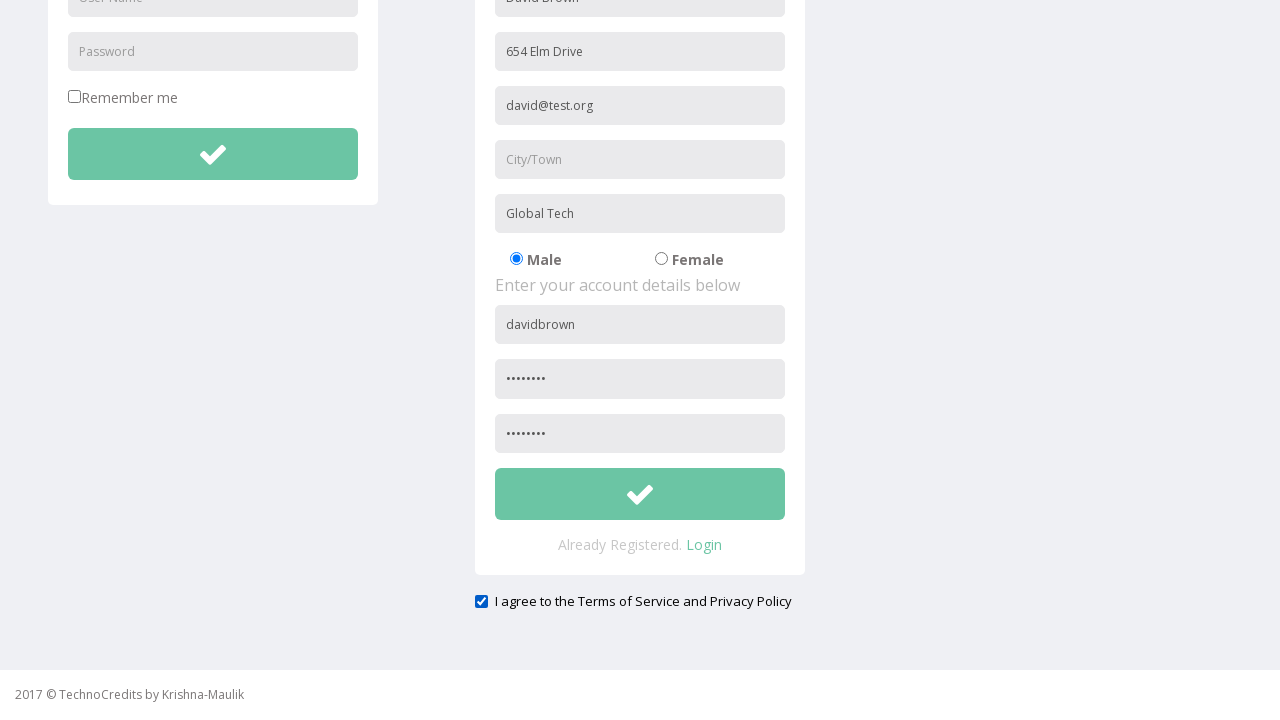

Clicked registration submit button with empty city field at (640, 494) on xpath=//button[@id='btnsubmitsignUp']
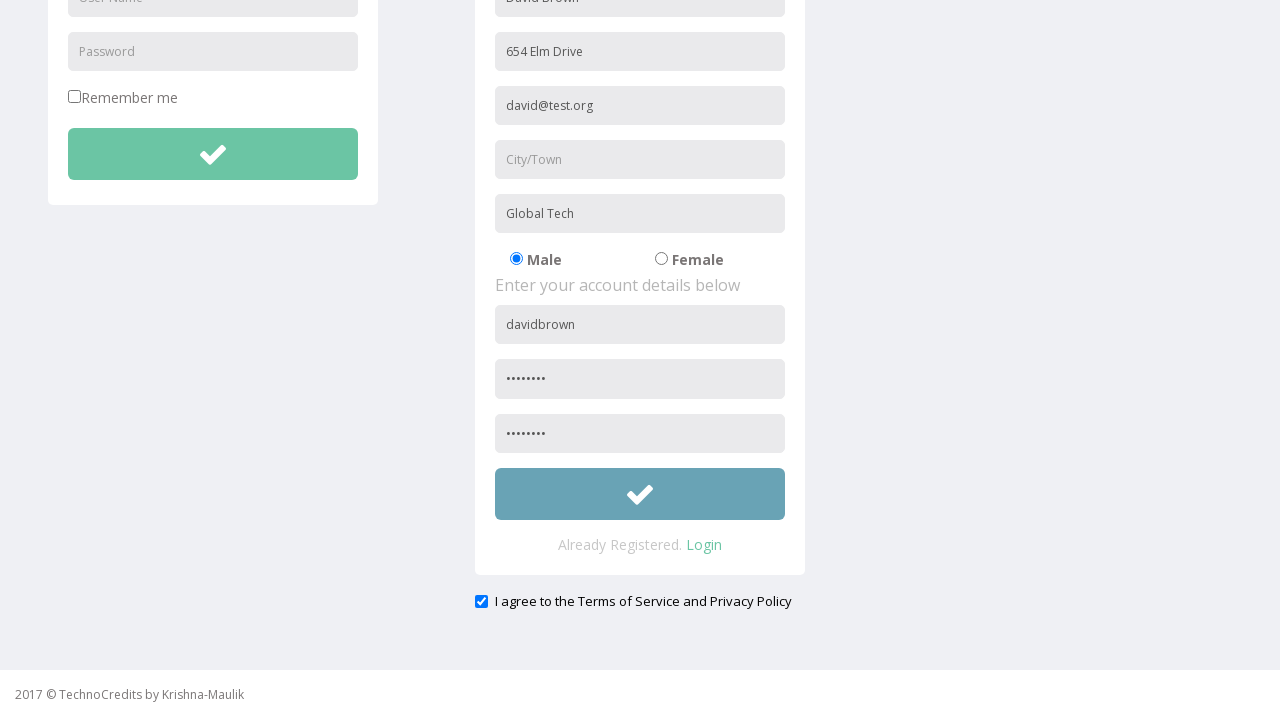

Validation error alert appeared and was accepted
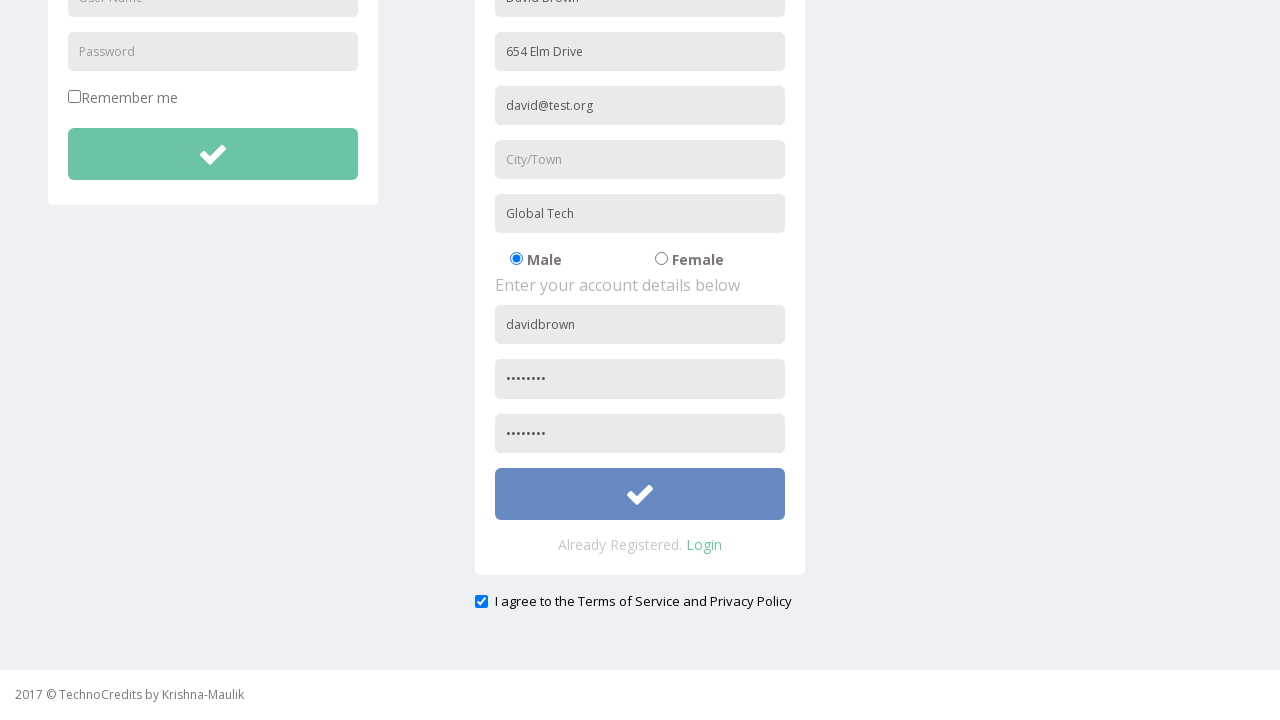

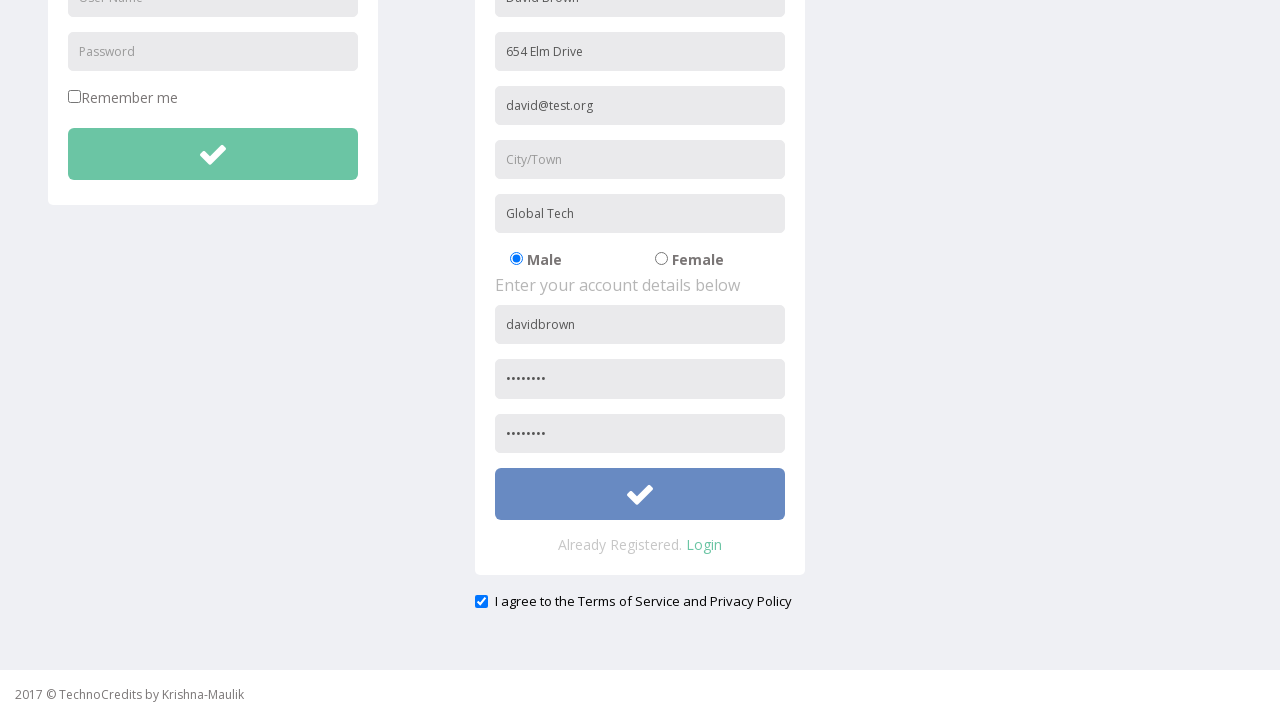